Tests accepting a simple JavaScript alert dialog by clicking a button that triggers the alert and handling it with accept

Starting URL: https://demoqa.com/alerts

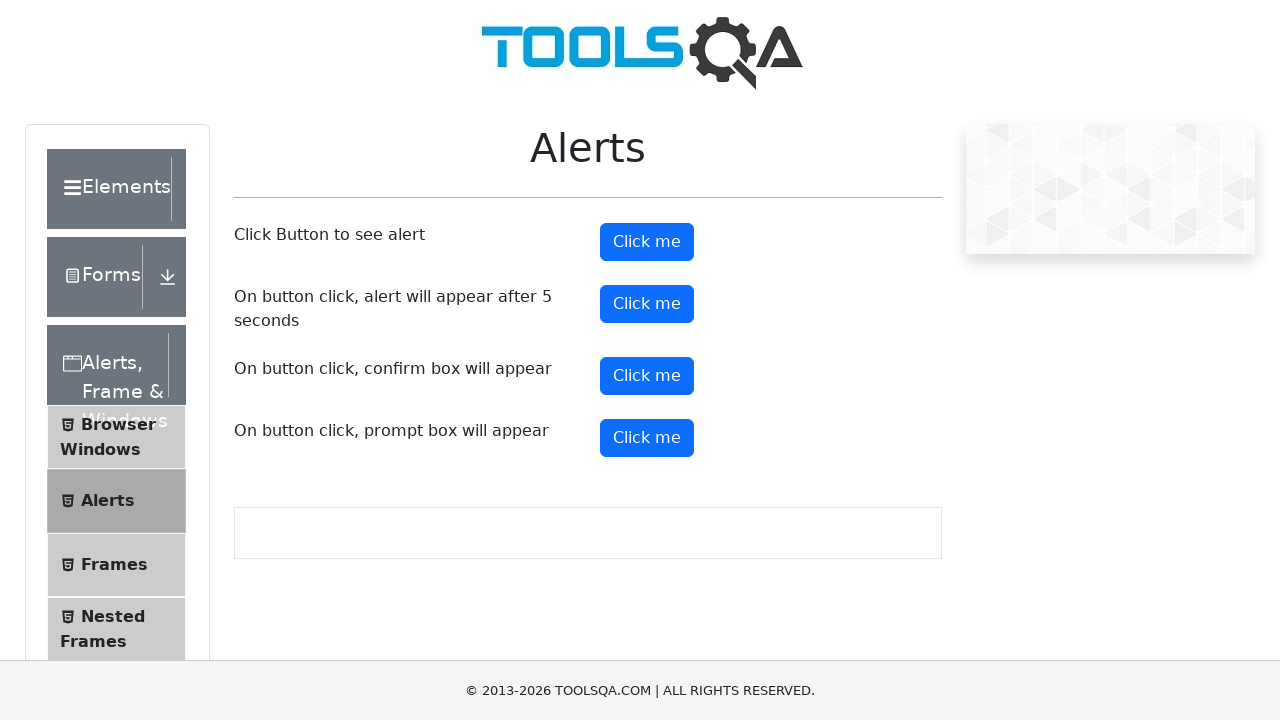

Set up dialog listener to accept alerts
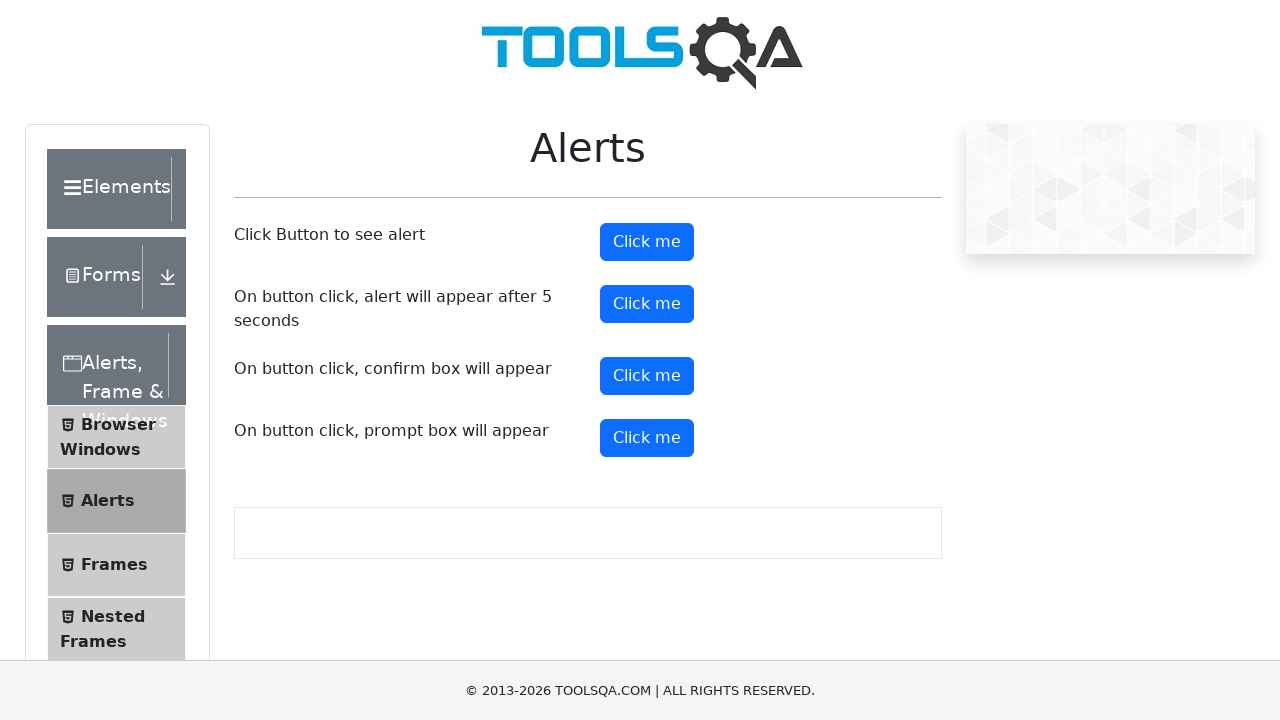

Clicked alert button to trigger simple JavaScript alert at (647, 242) on #alertButton
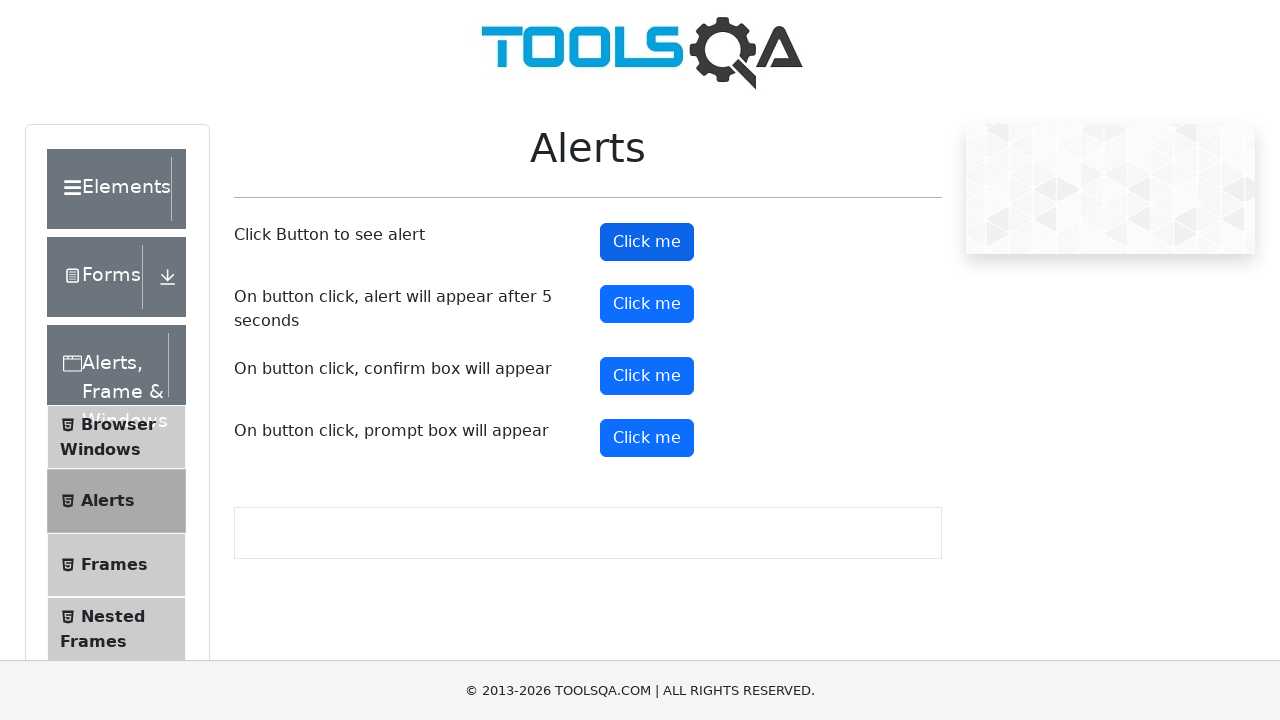

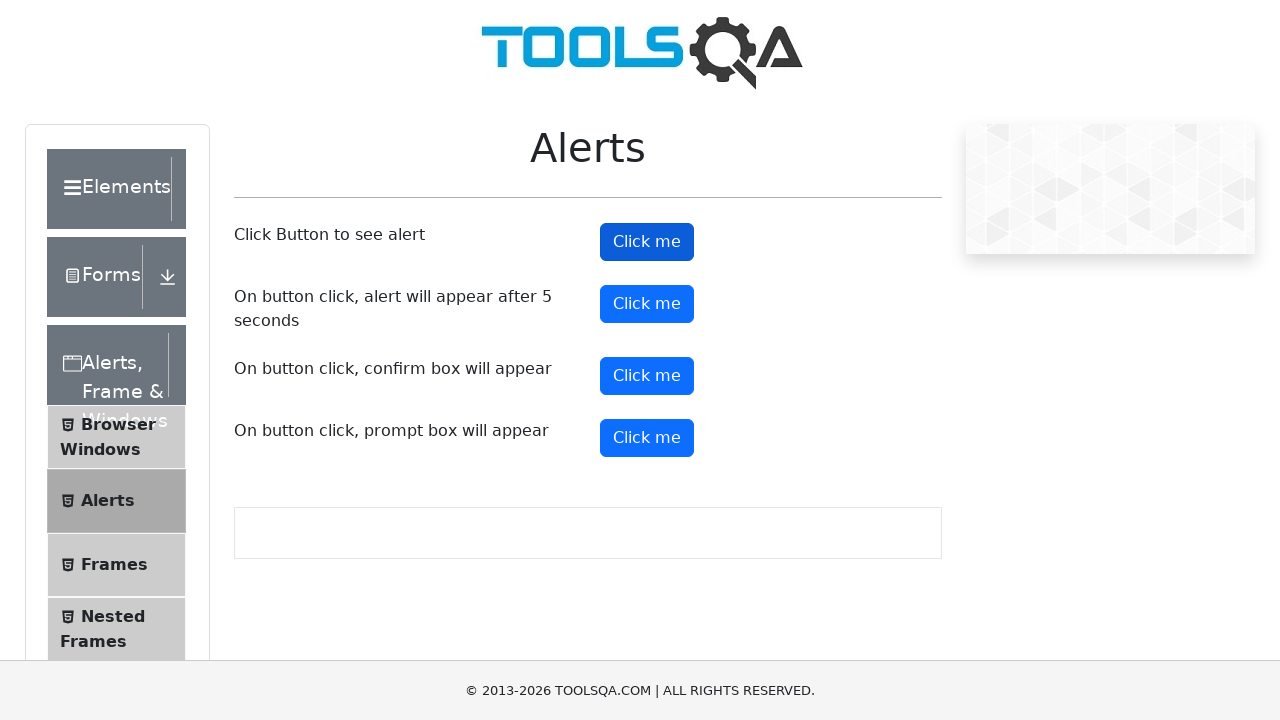